Tests a registration form by filling in three required input fields (first name, last name, and a third field), submitting the form, and verifying that a success congratulations message is displayed.

Starting URL: http://suninjuly.github.io/registration1.html

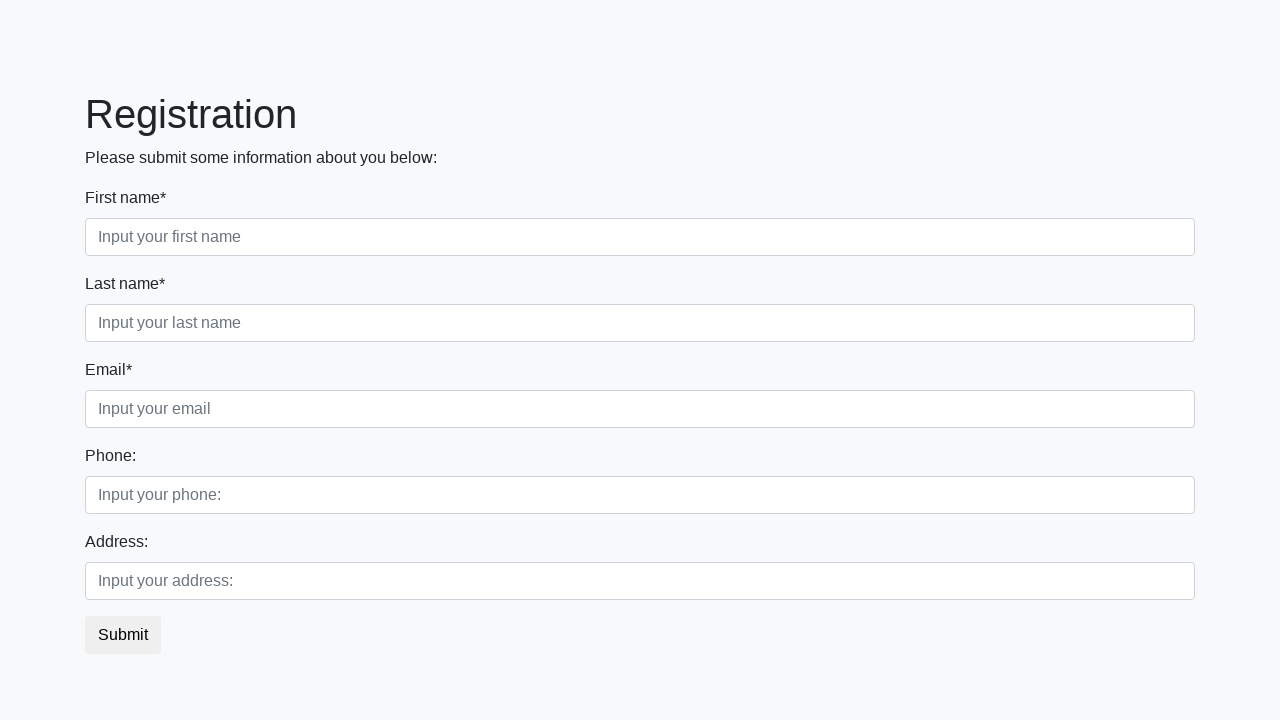

Filled first name field with 'Ivan' on input[required].form-control.first
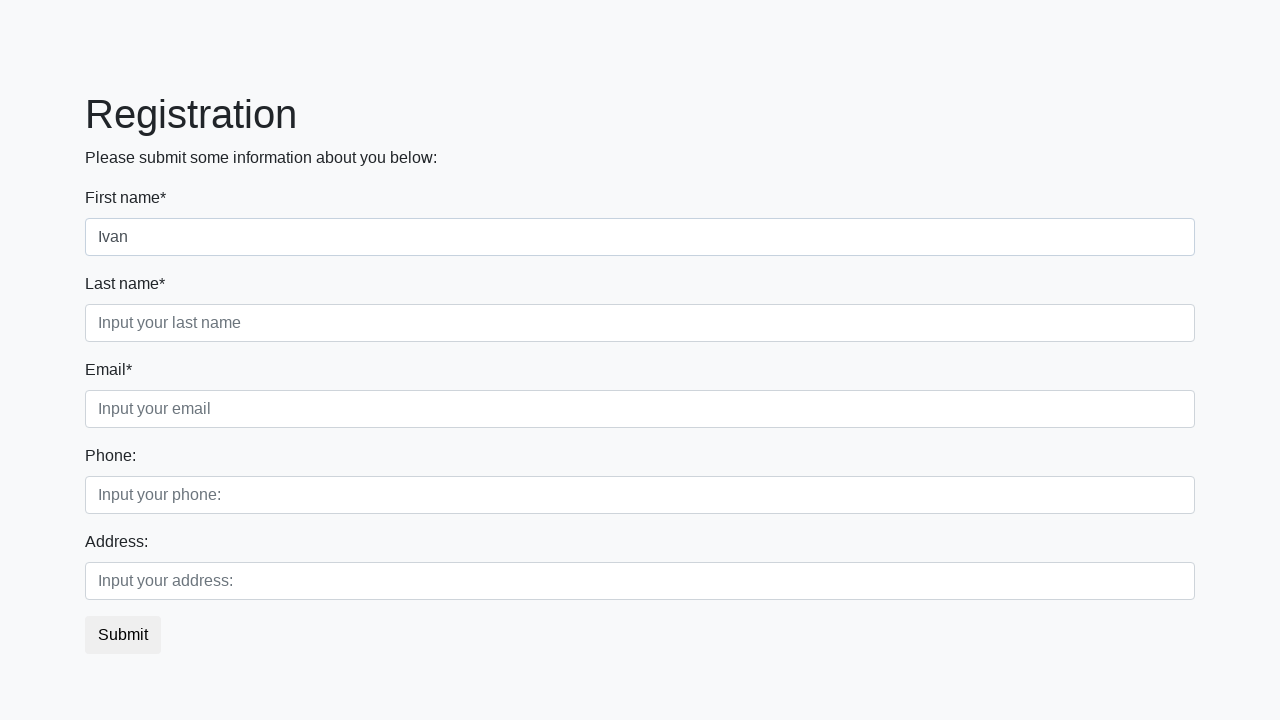

Filled last name field with 'Petrov' on input[required].form-control.second
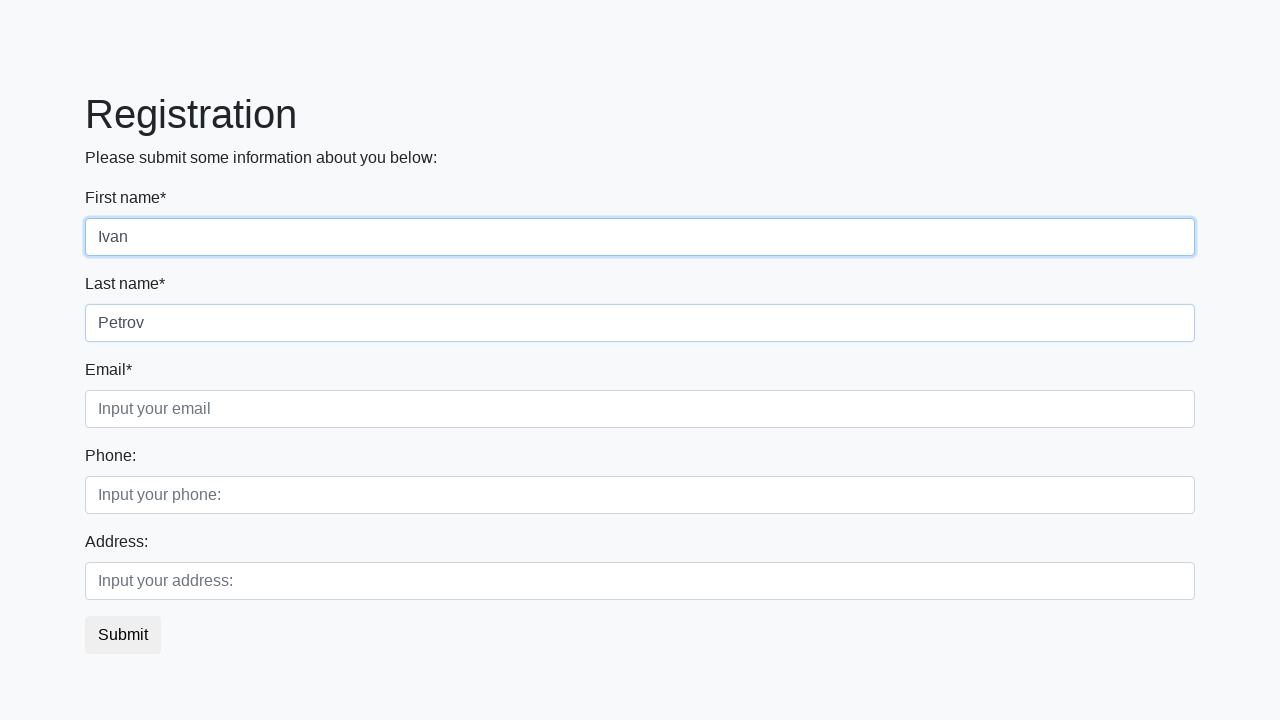

Filled third required field with 'hgvgvs' on input[required].form-control.third
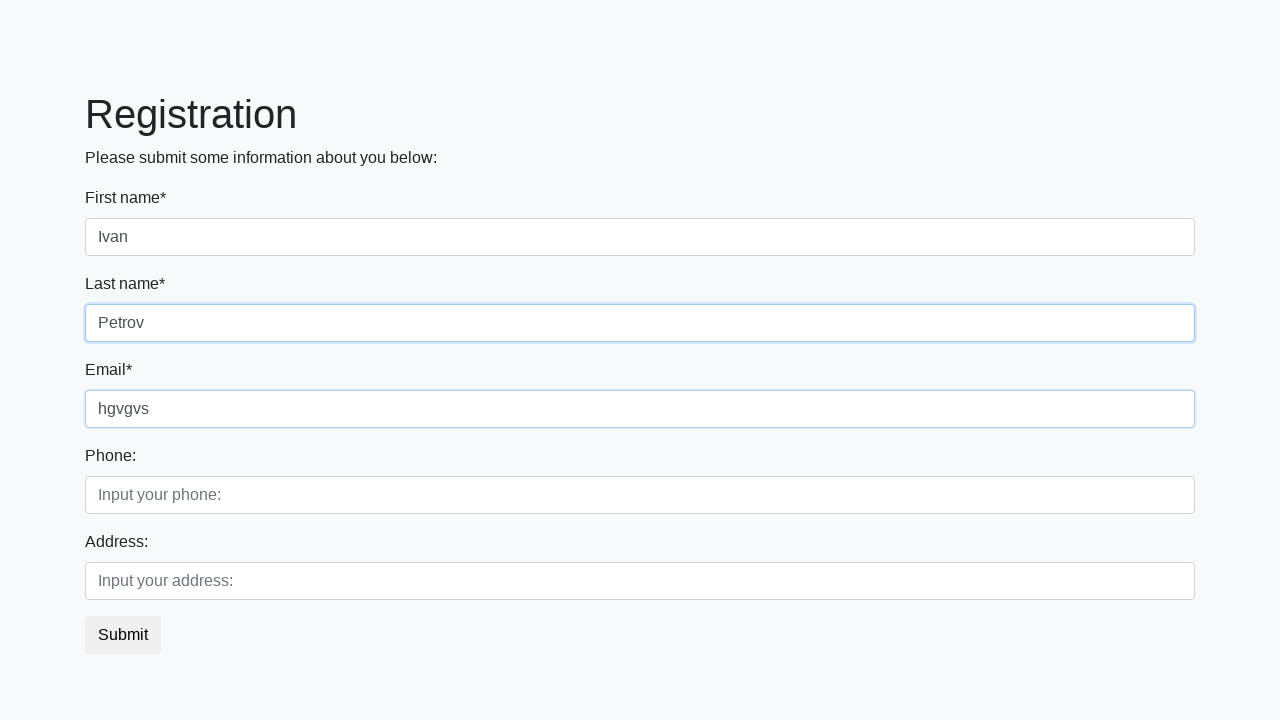

Clicked submit button to register at (123, 635) on button.btn
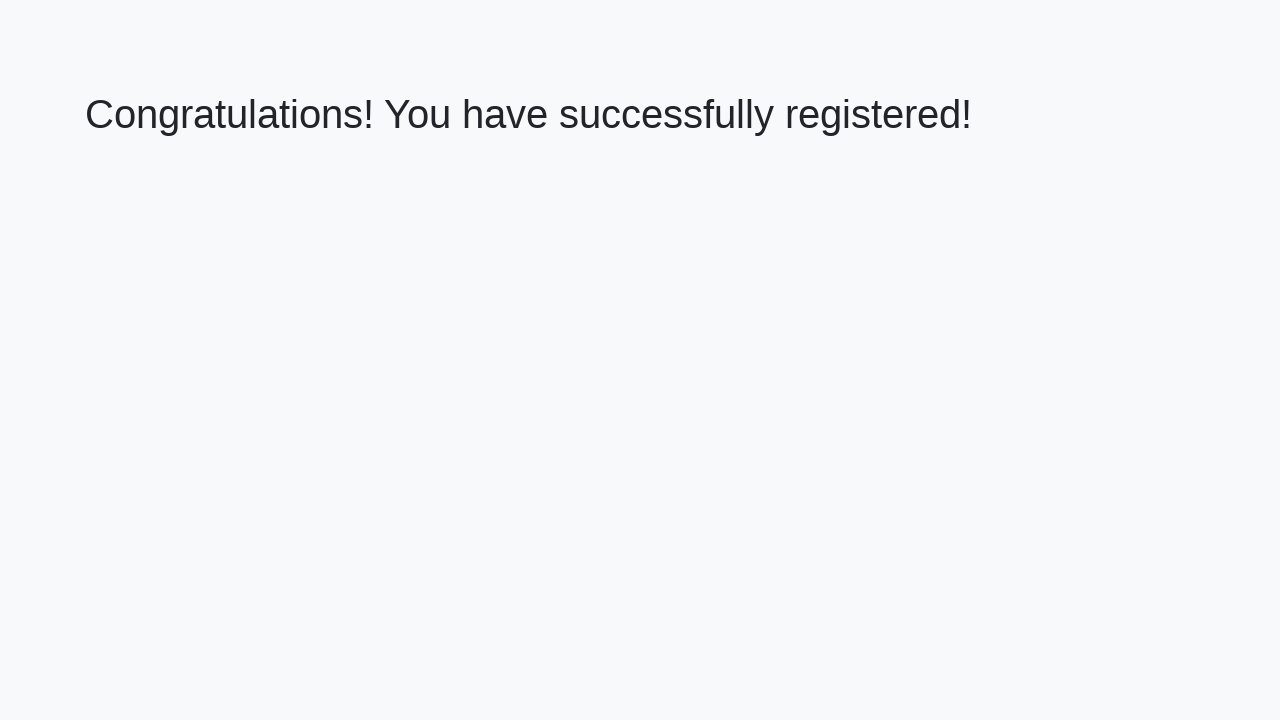

Success message appeared on page
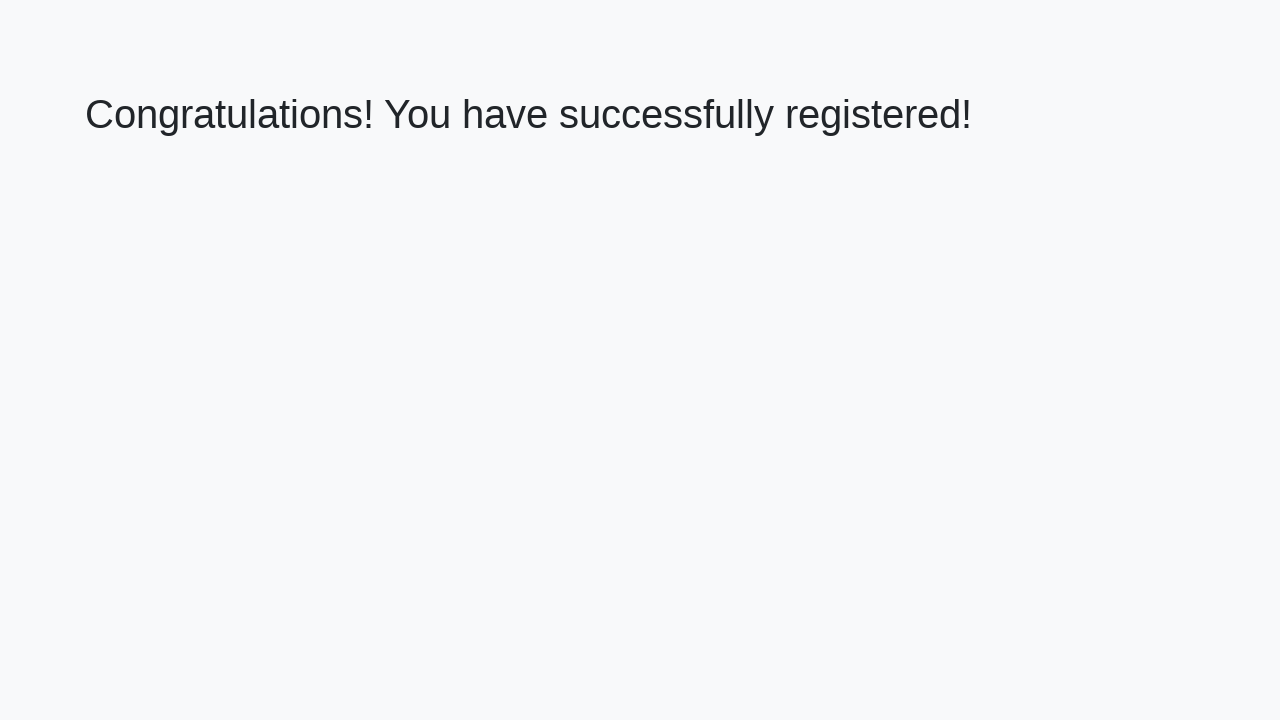

Retrieved success message text
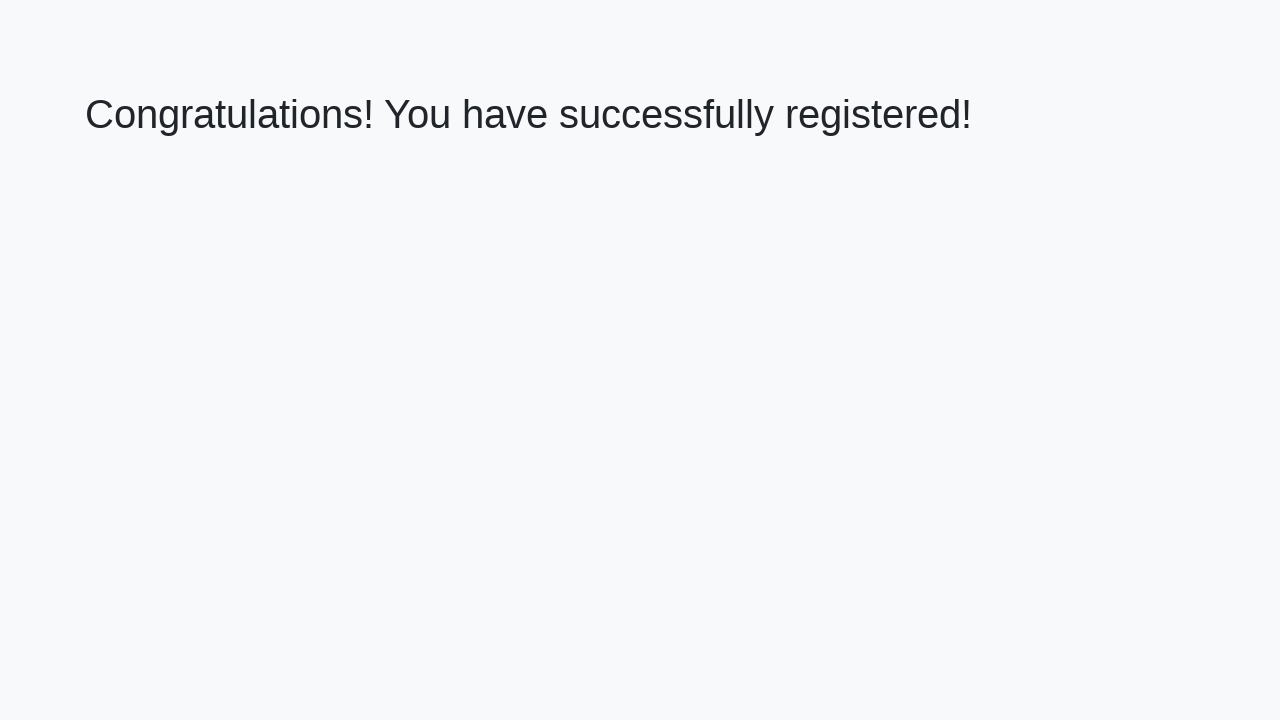

Verified success message: 'Congratulations! You have successfully registered!'
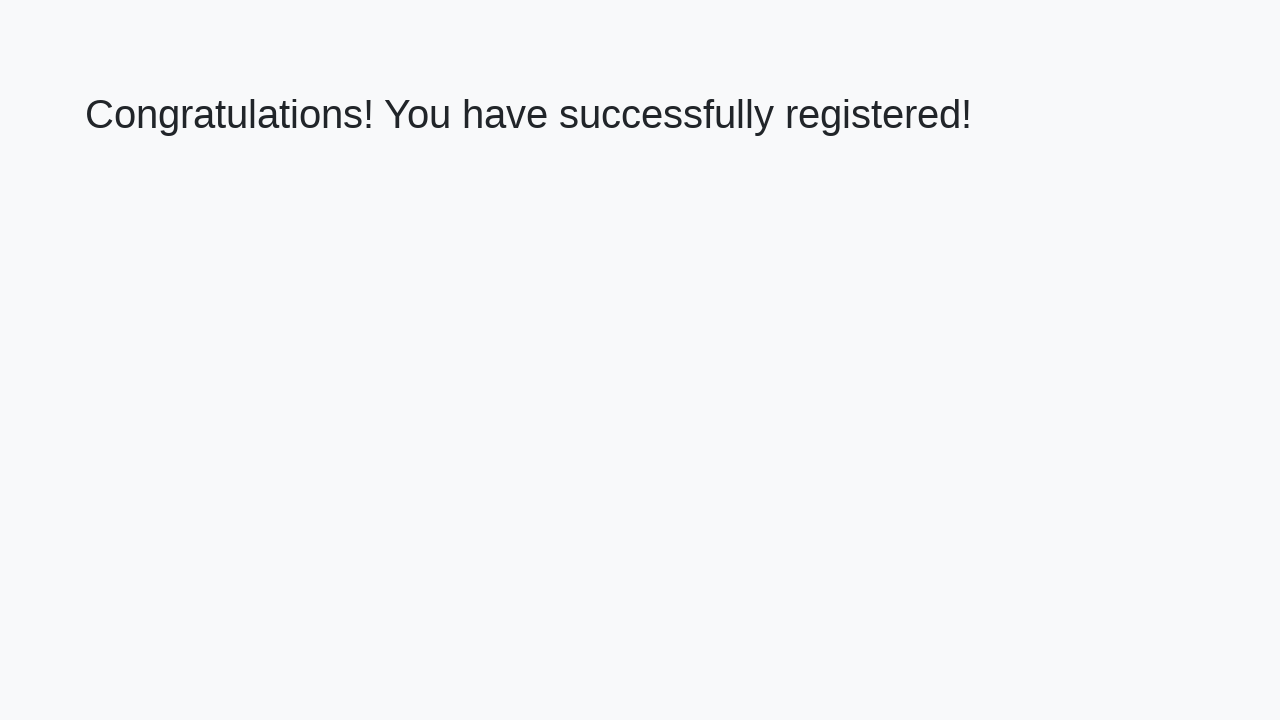

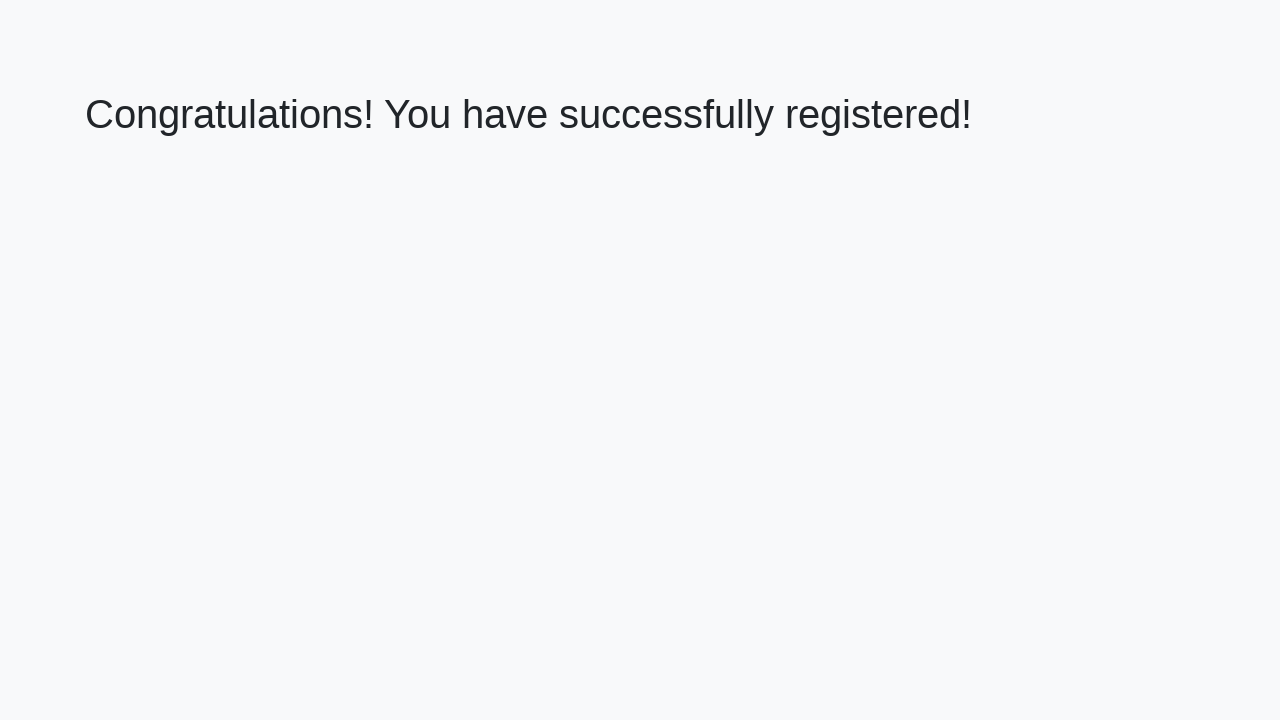